Tests table search functionality by entering "Rice" in the search field and verifying that the filtered results match the expected items

Starting URL: https://rahulshettyacademy.com/seleniumPractise/#/offers

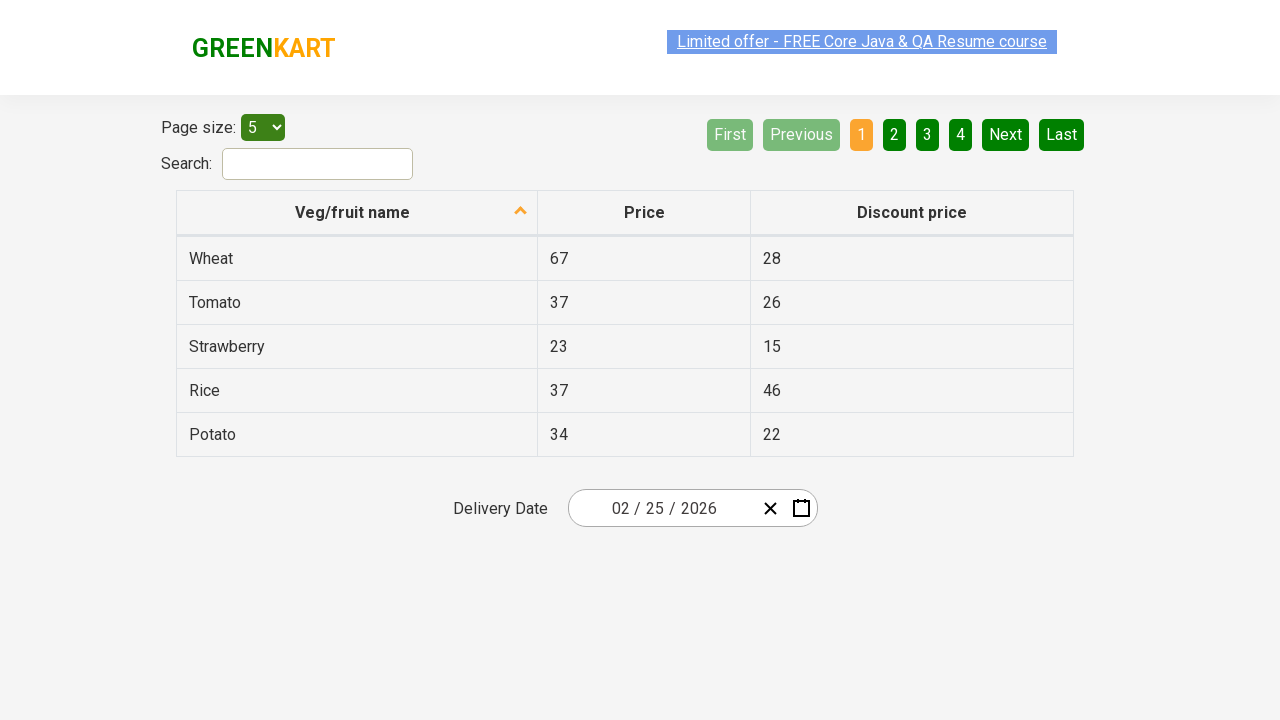

Entered 'Rice' in the search field on input#search-field
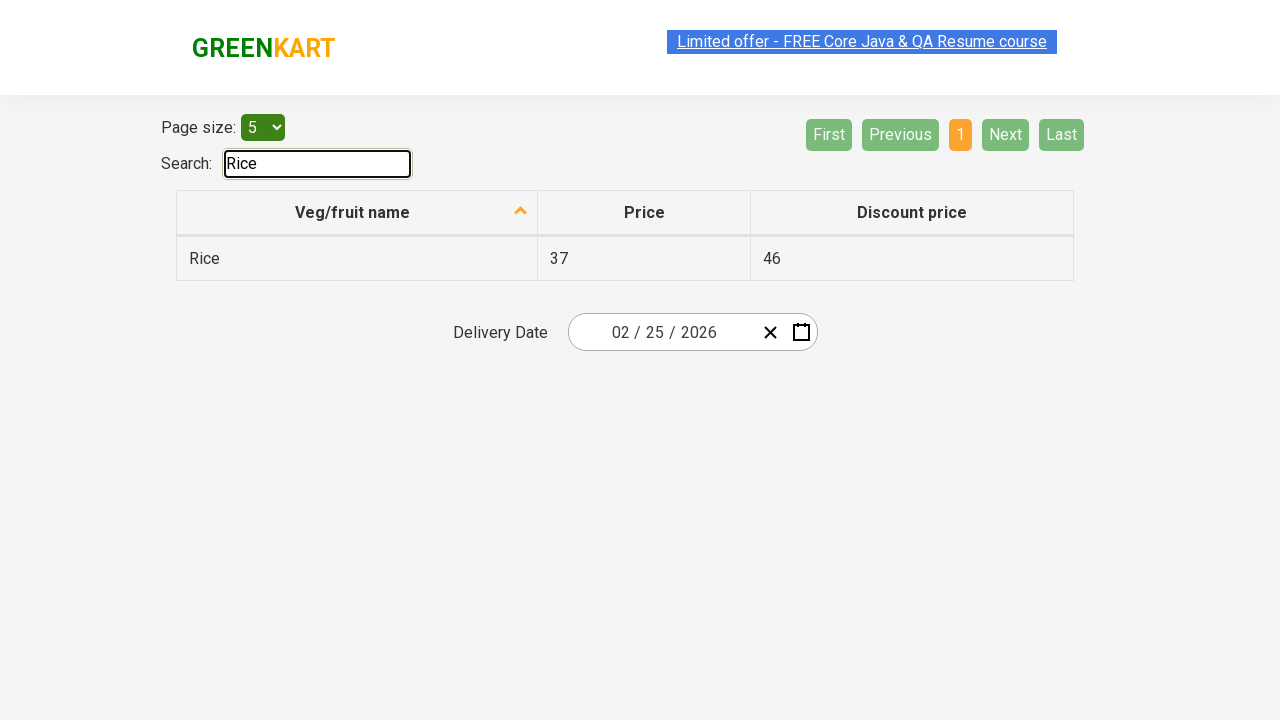

Waited for table to filter results
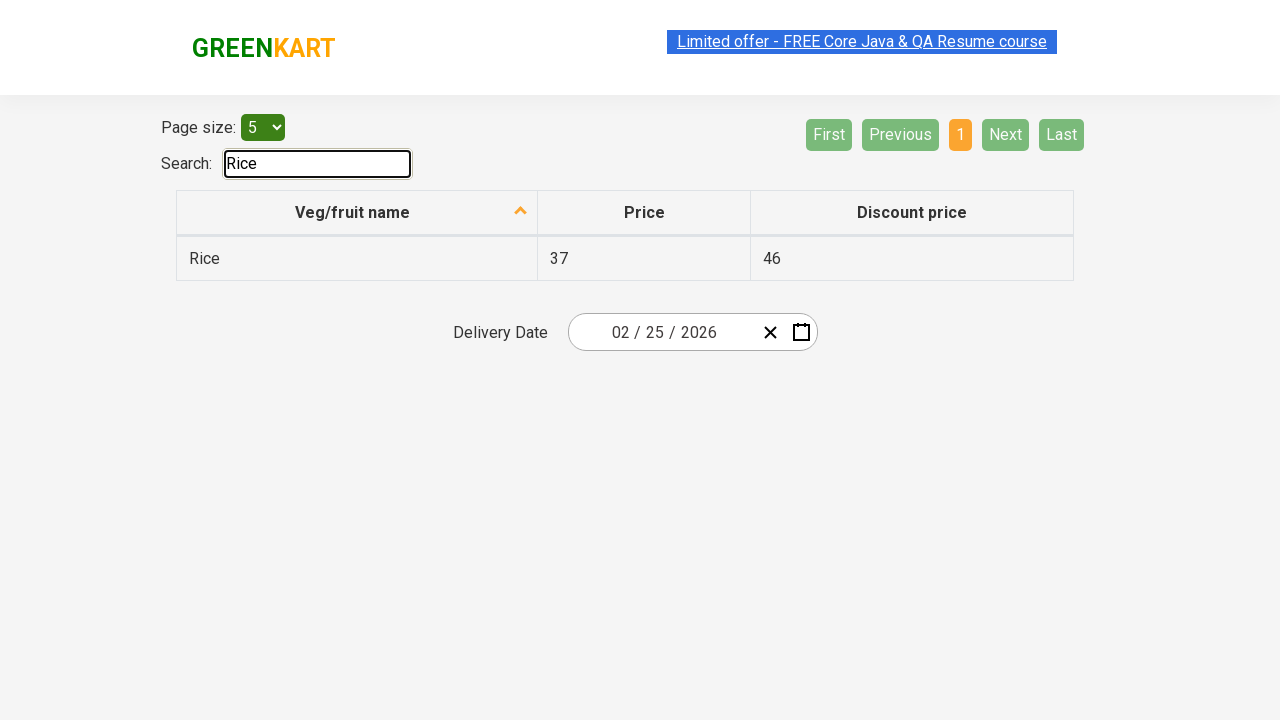

Retrieved all items from first column of table: ['Rice']
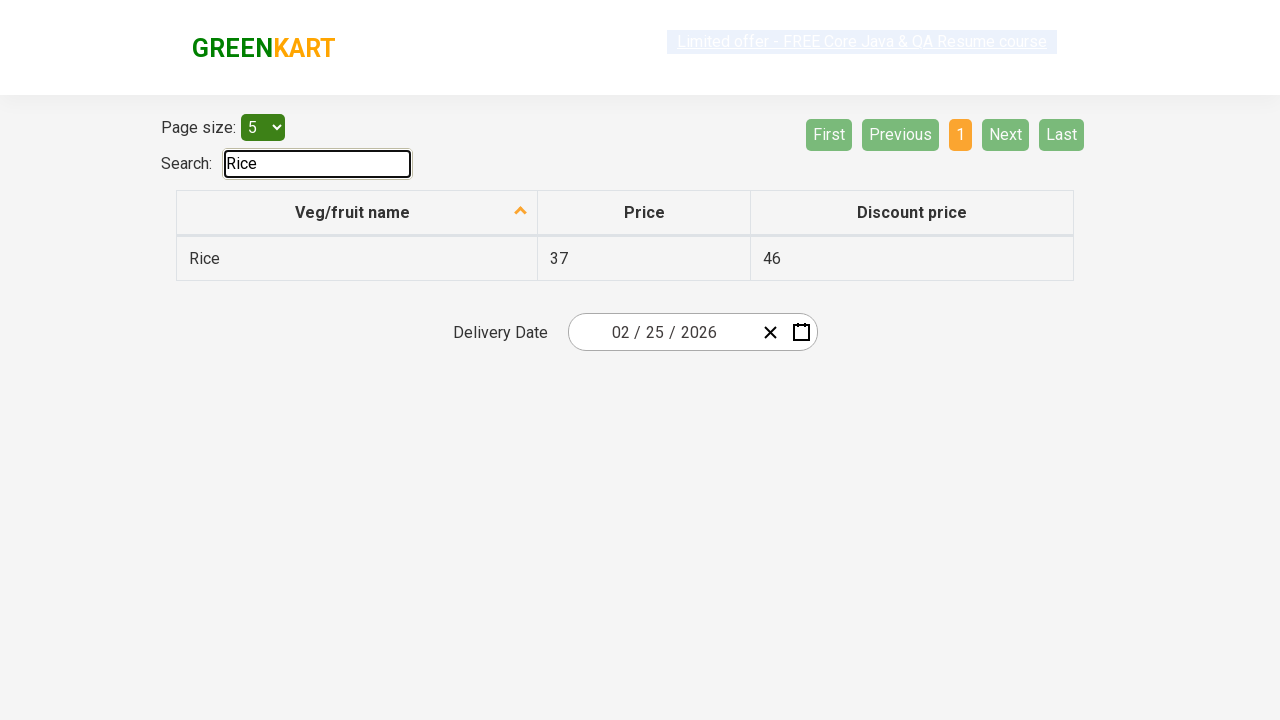

Filtered items containing 'Rice': ['Rice']
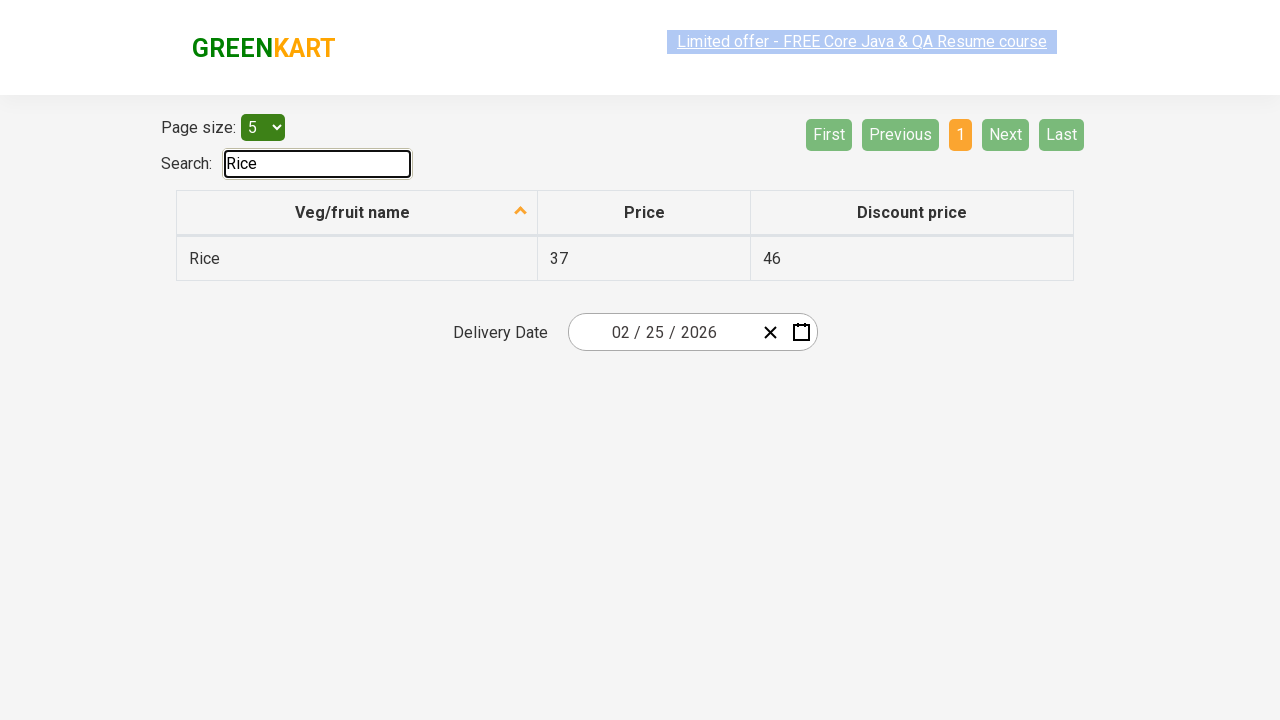

Assertion passed: all filtered results contain 'Rice'
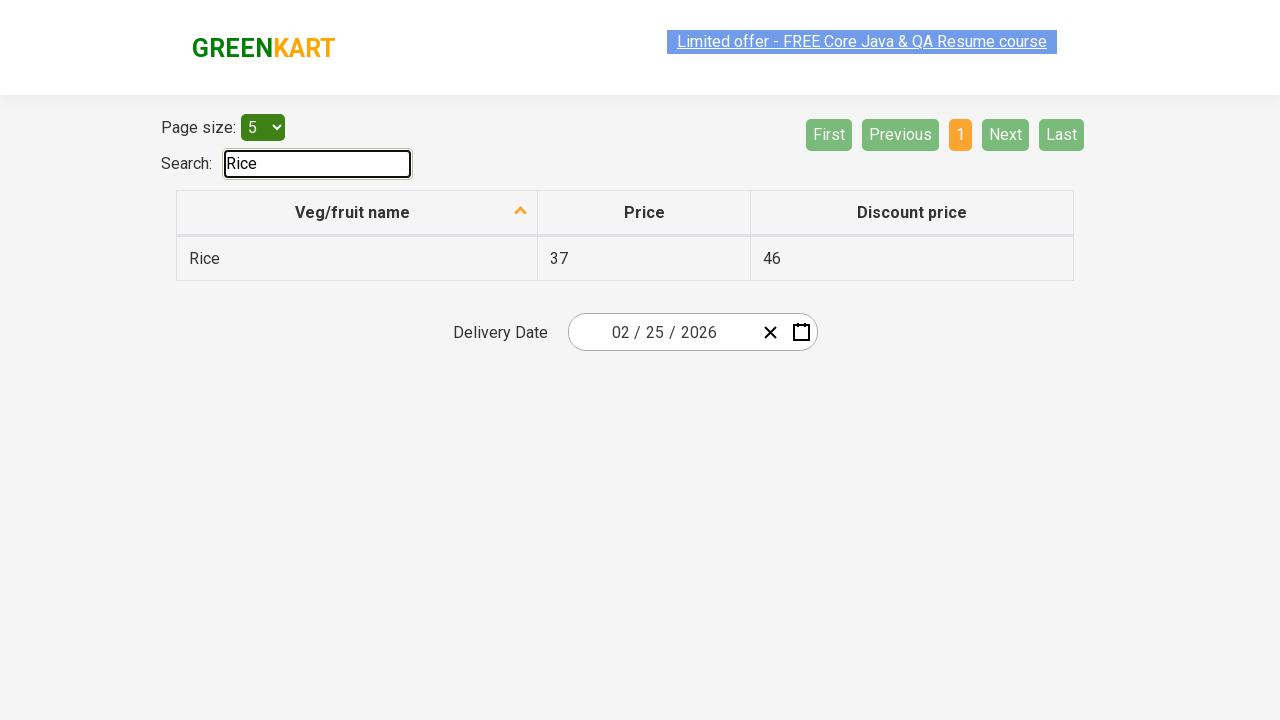

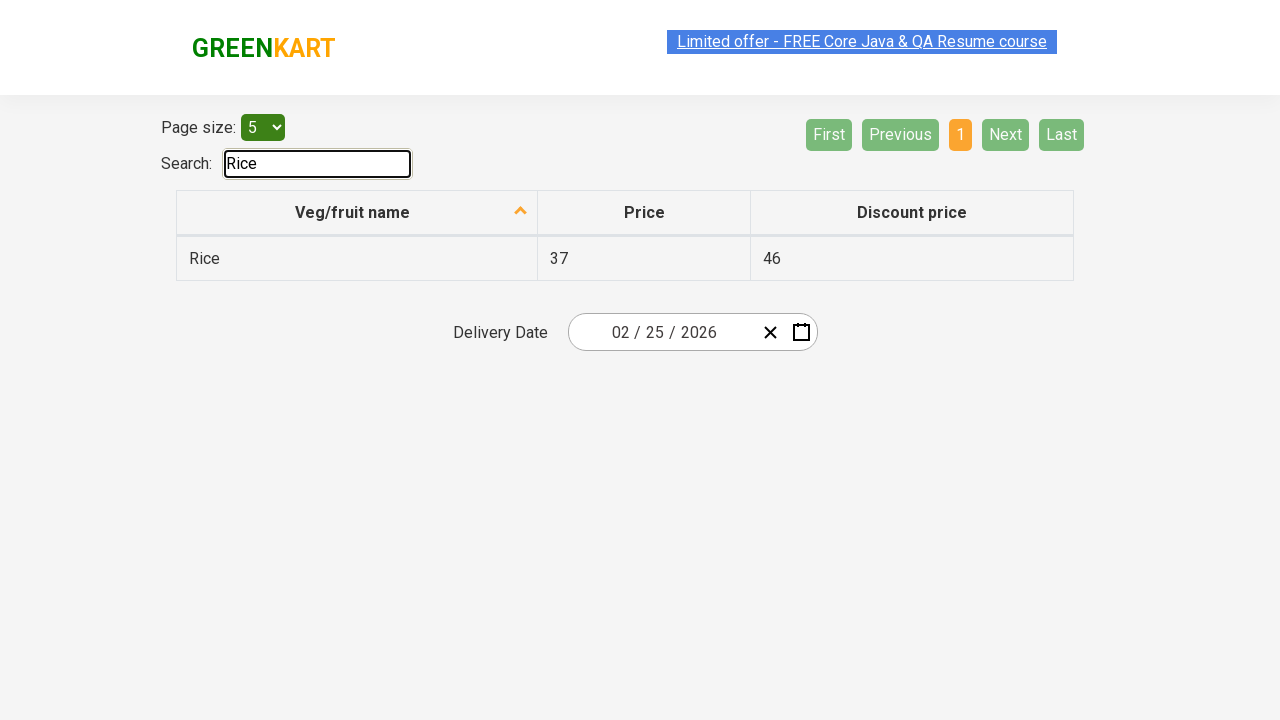